Navigates to a practice automation page and interacts with a web table by counting rows and columns, and extracting text from the third row

Starting URL: https://rahulshettyacademy.com/AutomationPractice/

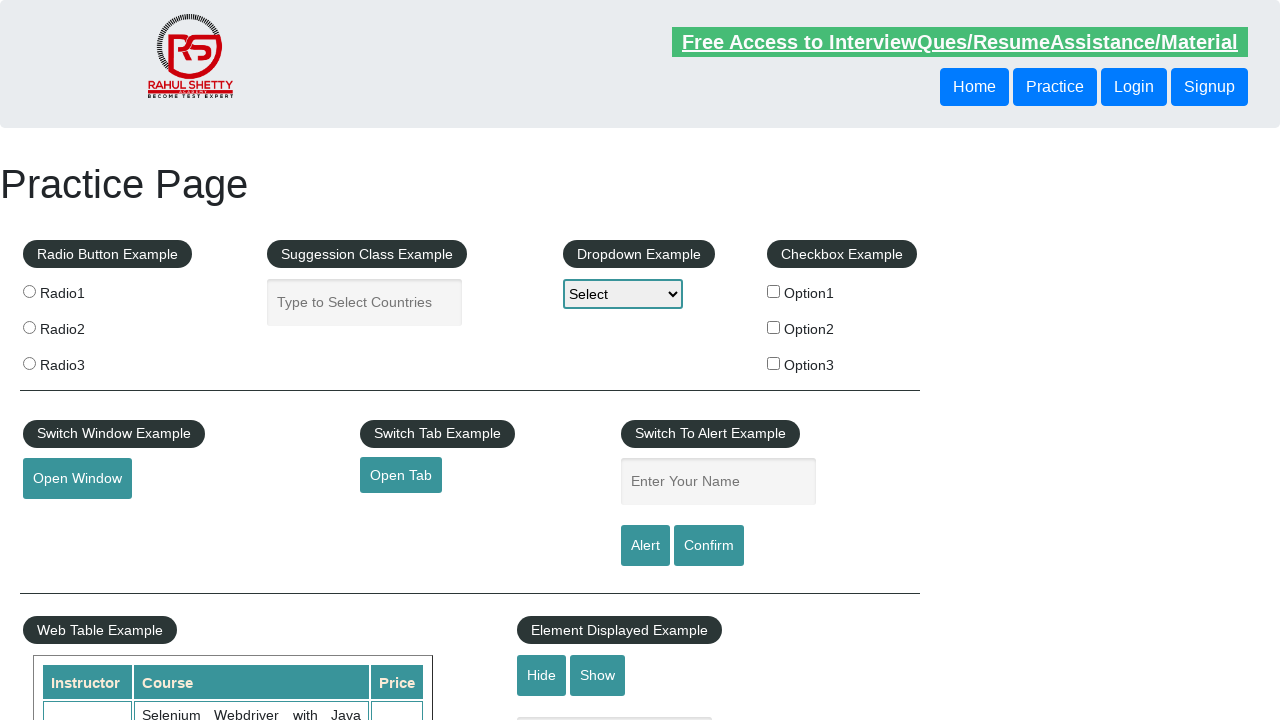

Waited for web table to load
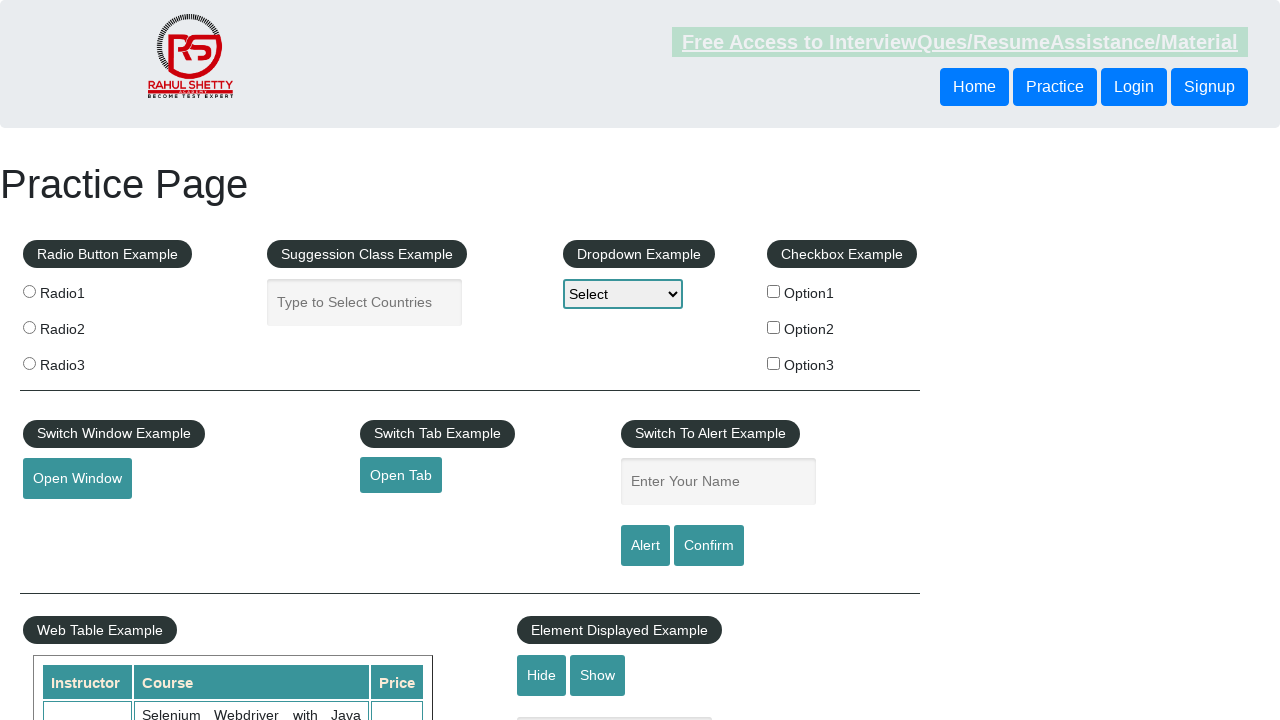

Counted table rows: 11 rows found
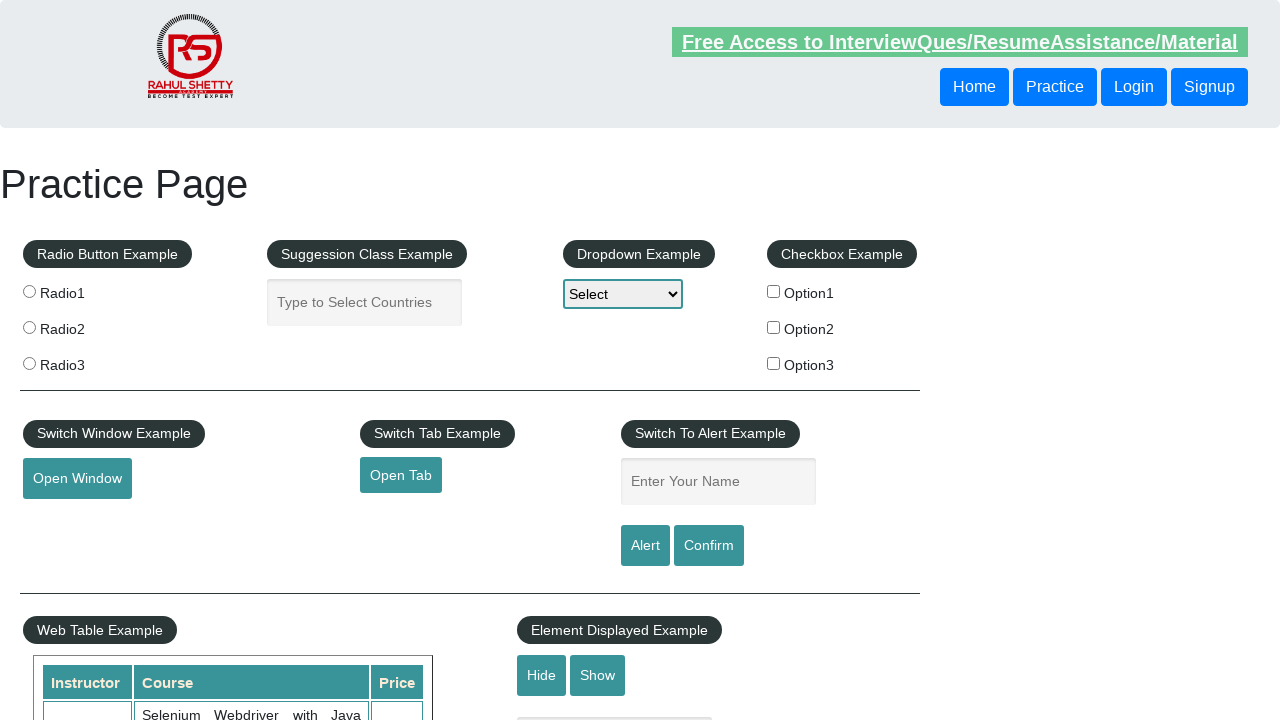

Counted table columns: 3 columns found
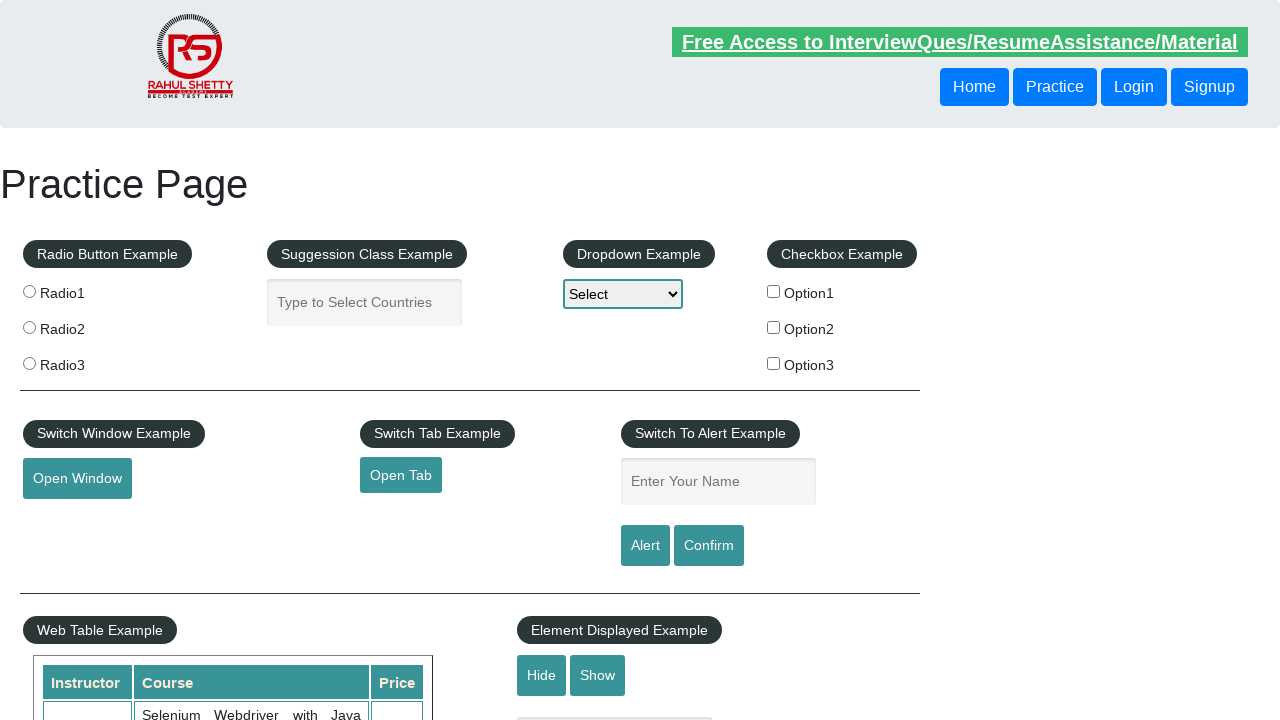

Extracted text from third row, column 1: 'Rahul Shetty'
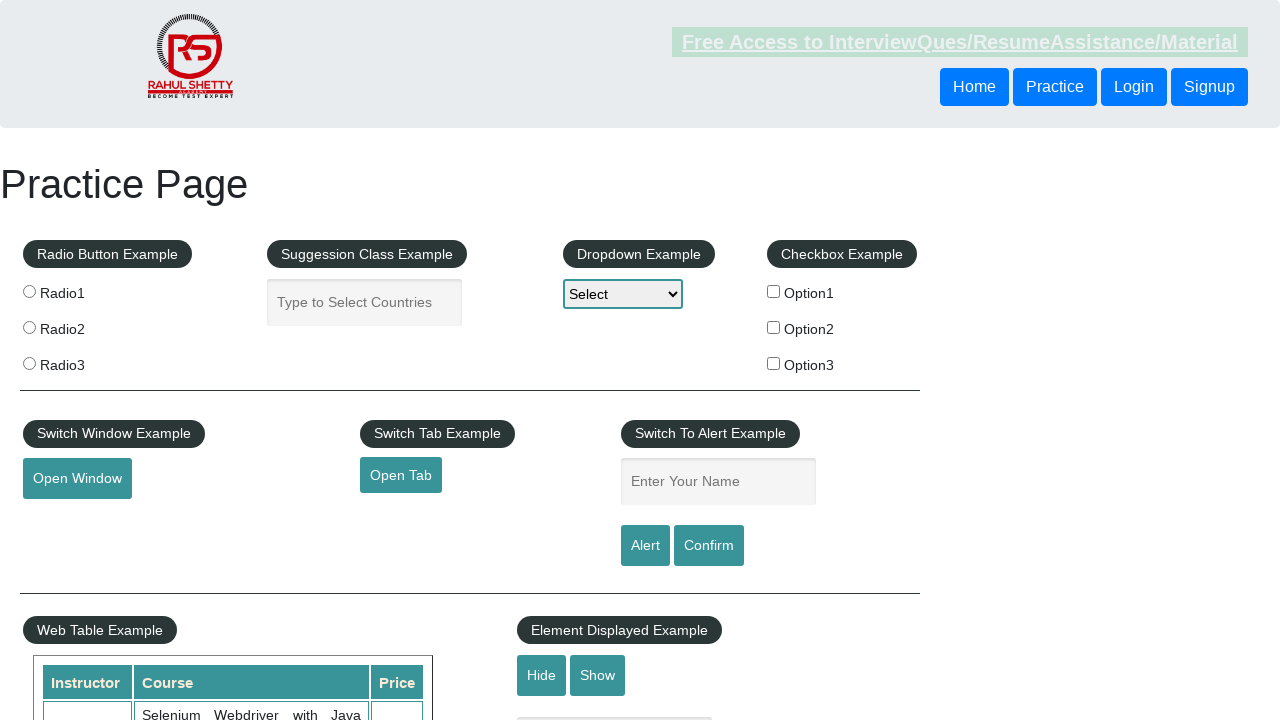

Extracted text from third row, column 2: 'Learn SQL in Practical + Database Testing from Scratch'
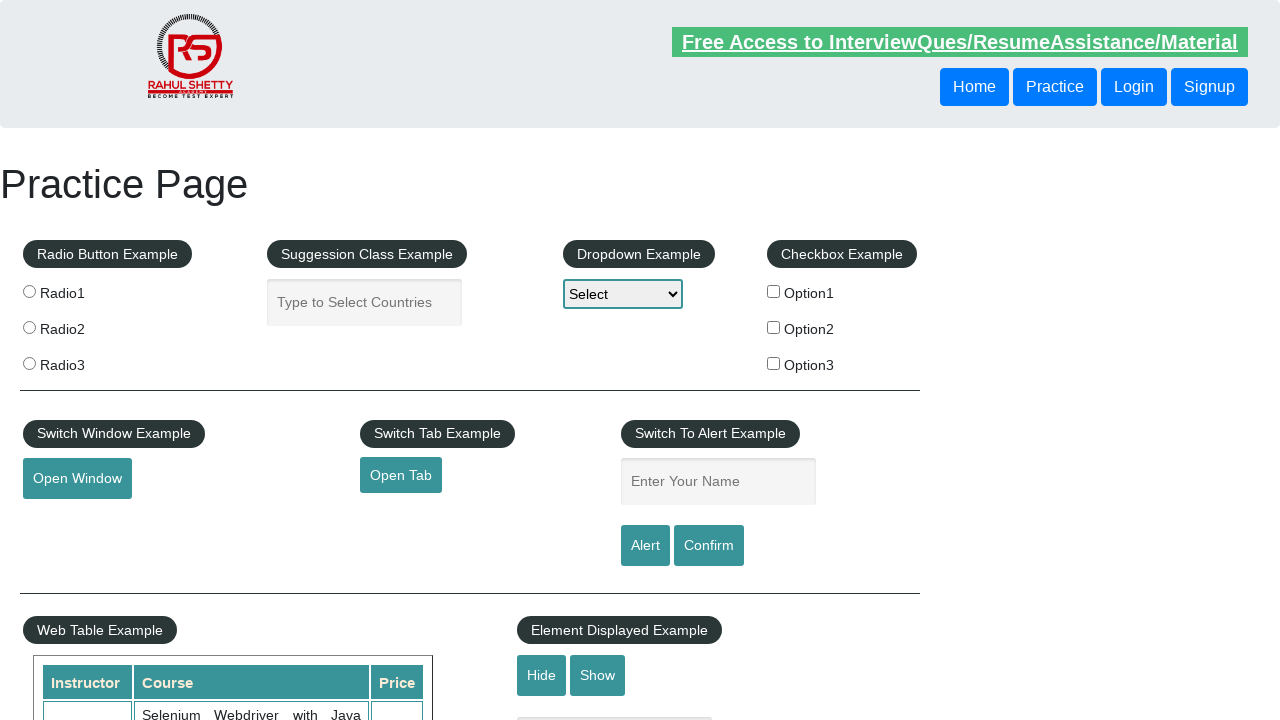

Extracted text from third row, column 3: '25'
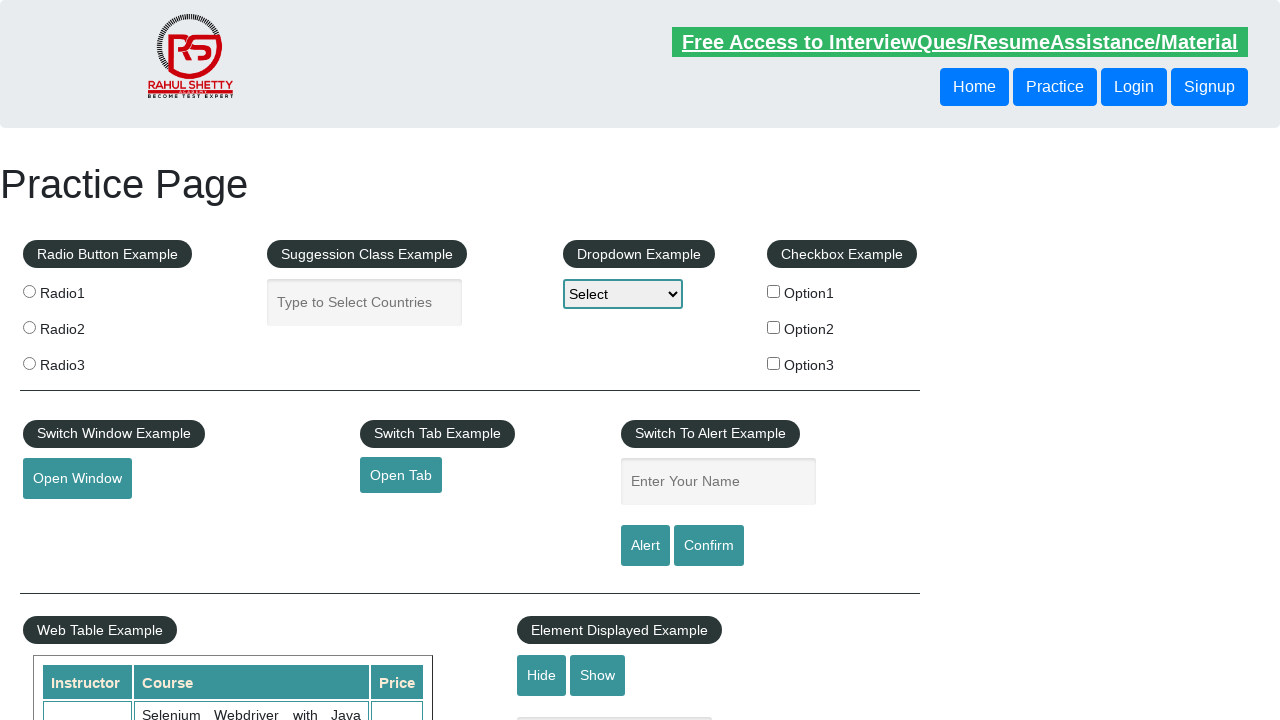

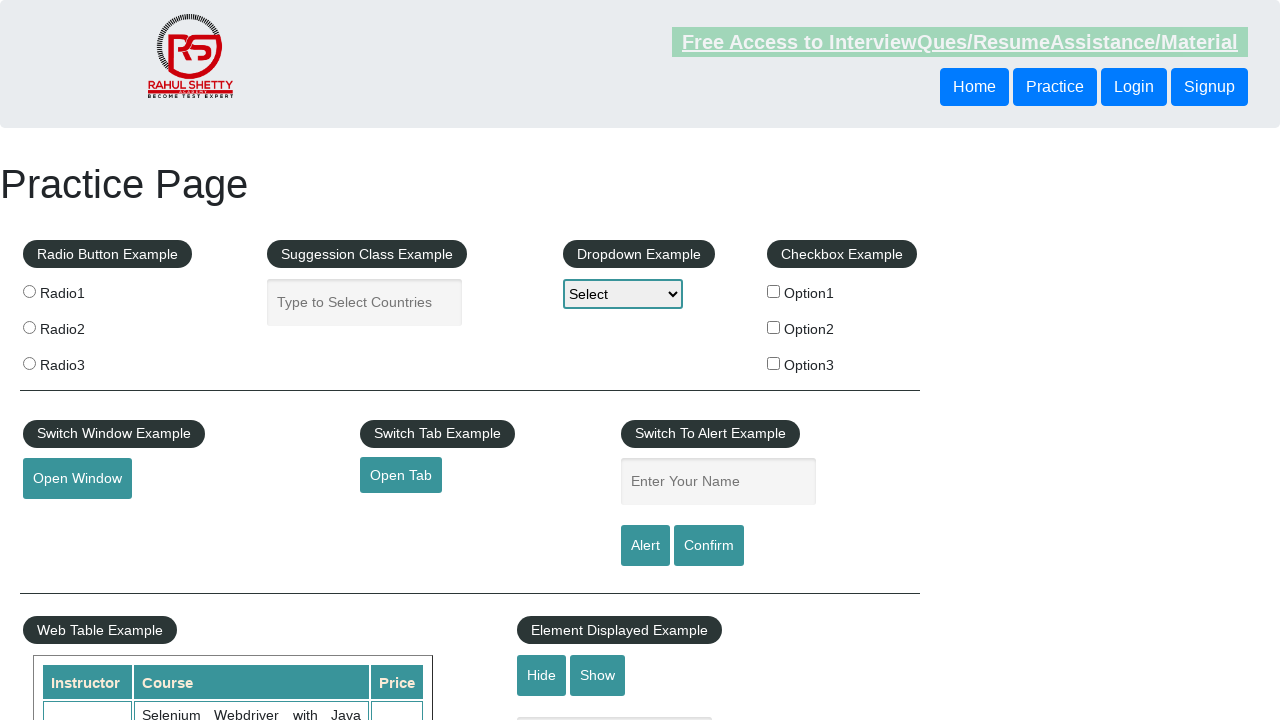